Tests Baidu mobile search functionality by entering a search query and clicking the search button

Starting URL: http://m.baidu.com

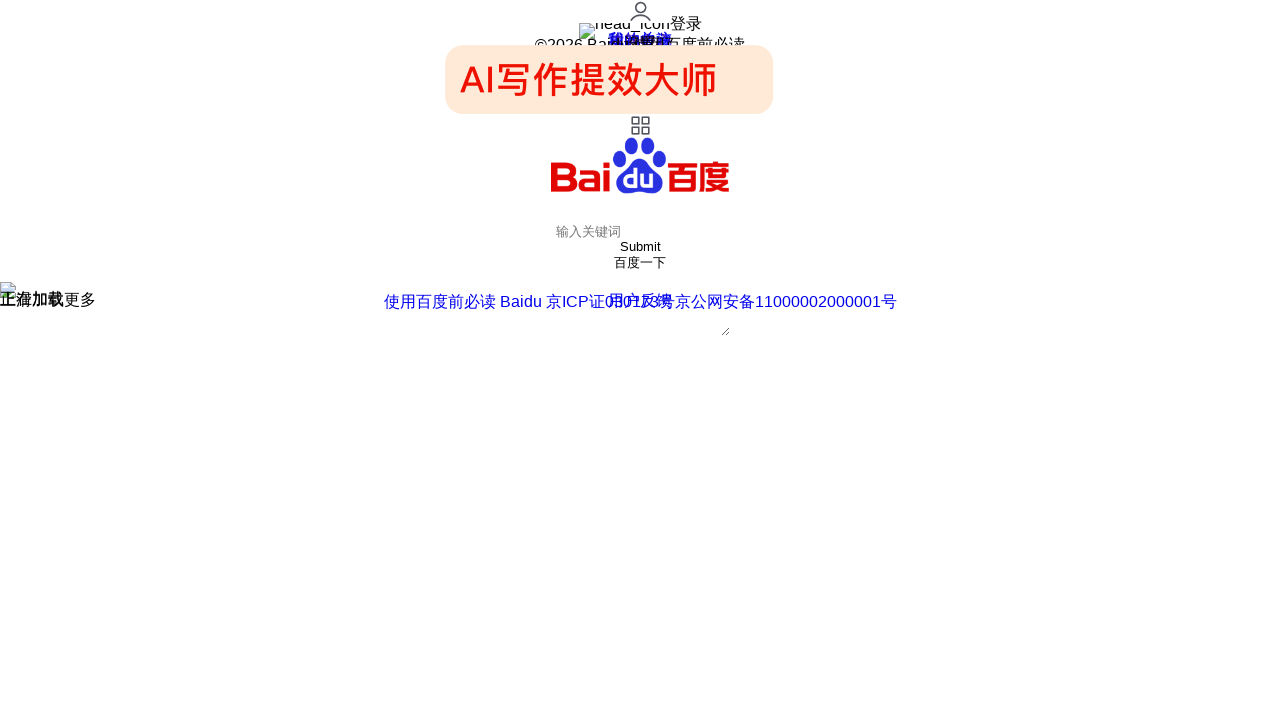

Filled search input with query '蔬菜' on #index-kw
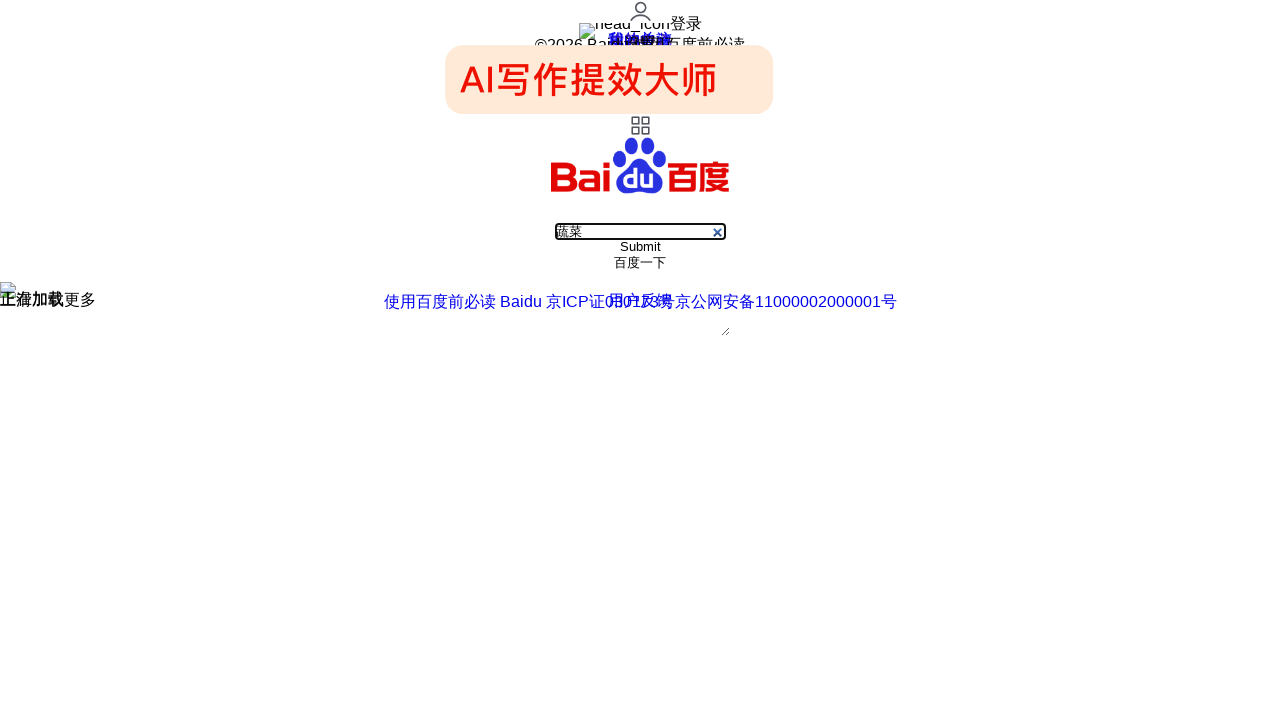

Clicked search button on Baidu mobile at (640, 263) on #index-bn
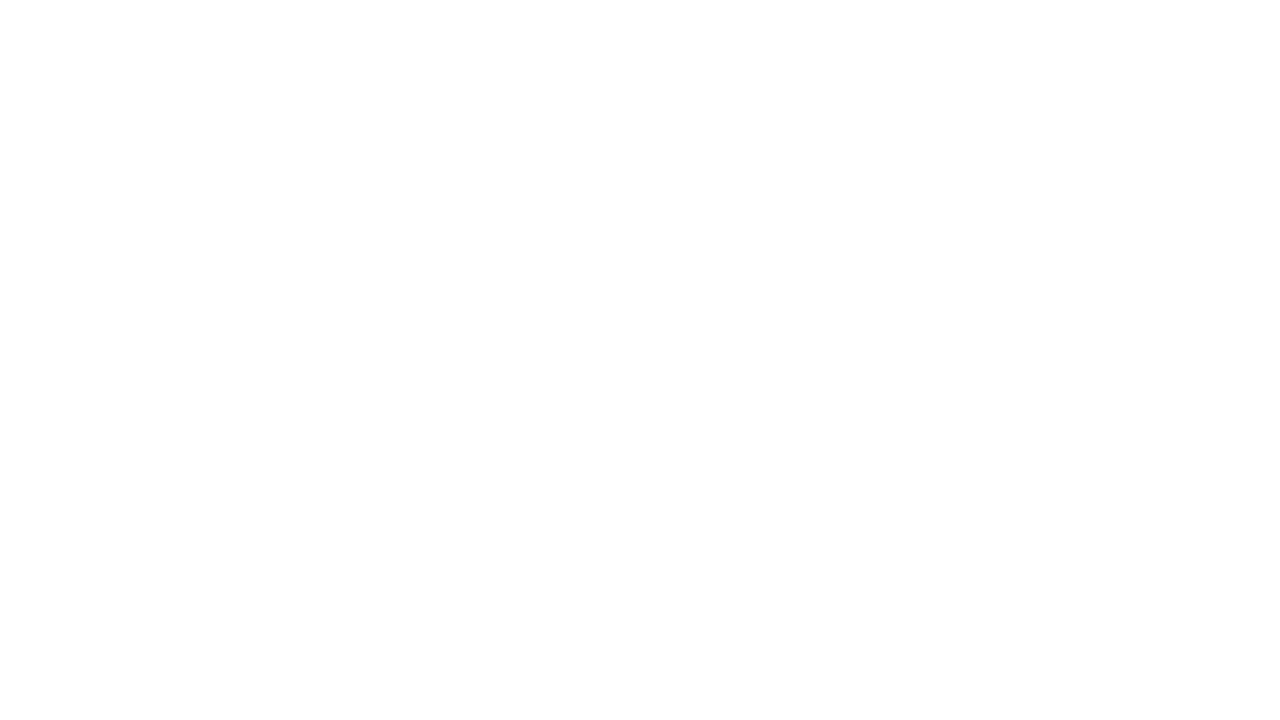

Waited for search results to load
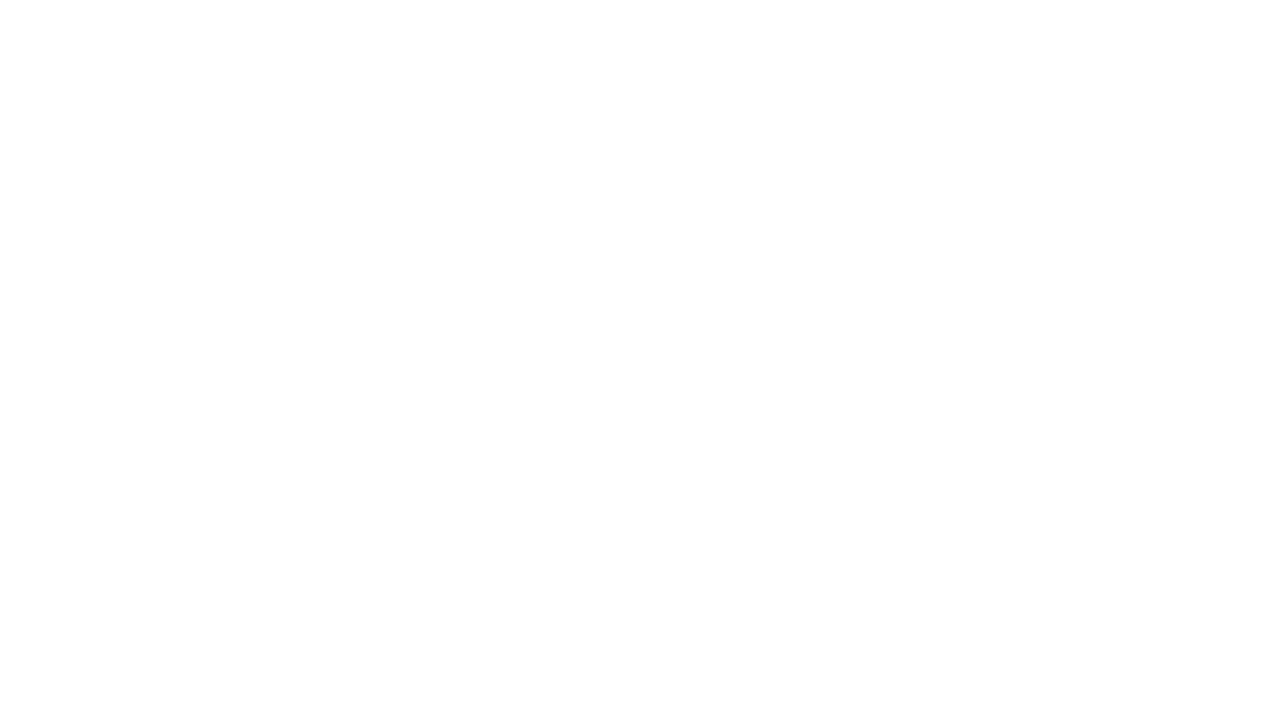

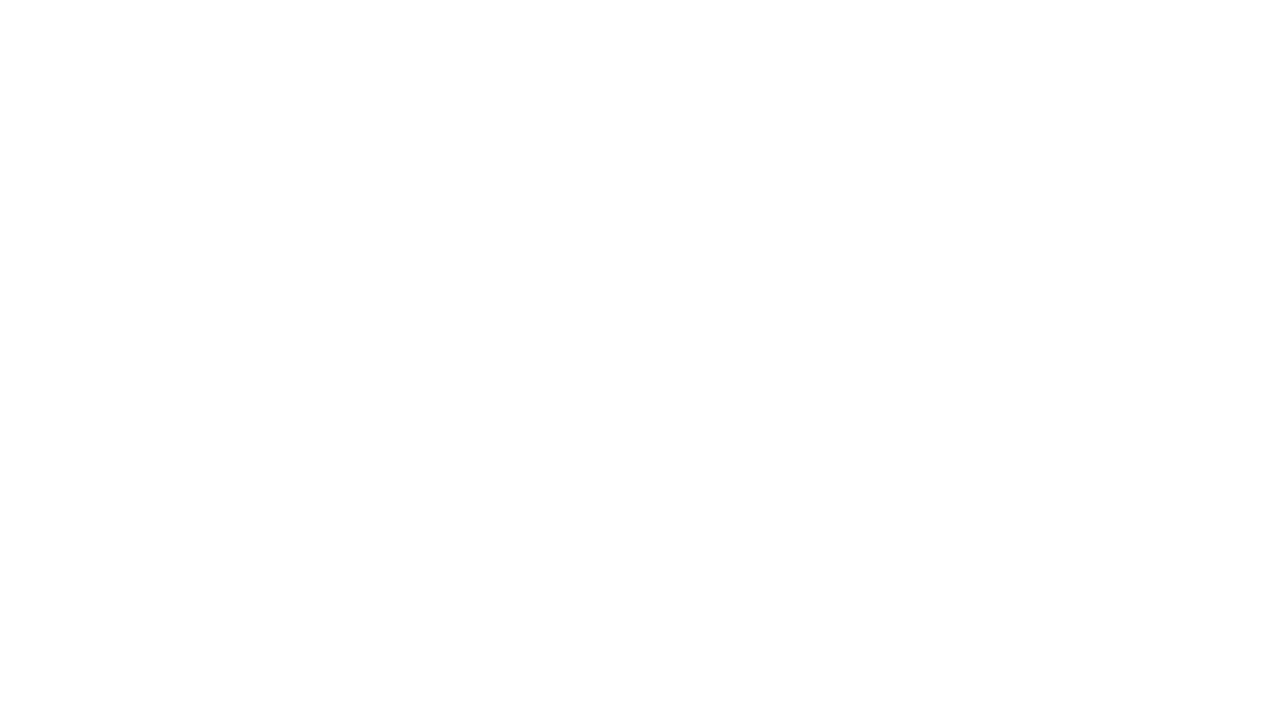